Tests a sign-up form with dynamic attributes by filling in username, password, confirm password, and email fields, then submitting the form

Starting URL: https://v1.training-support.net/selenium/dynamic-attributes

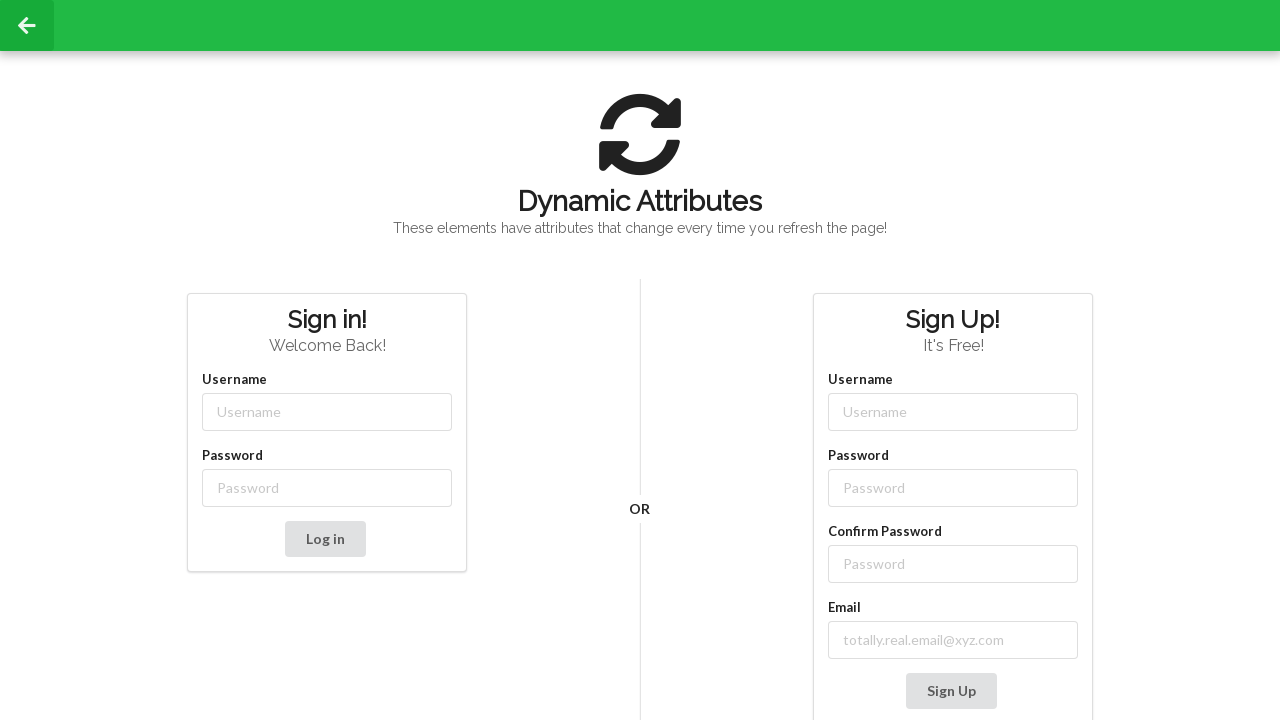

Filled username field with 'NewUser' using partial class match on xpath=//input[contains(@class, '-username')]
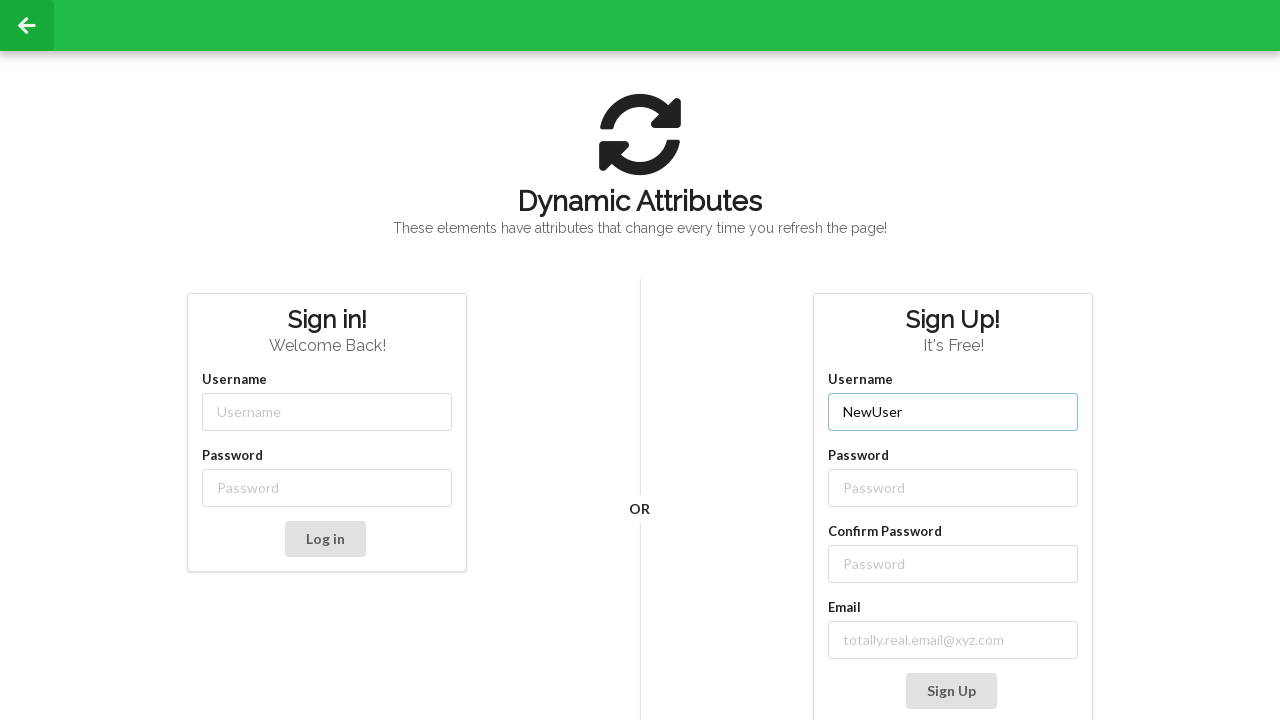

Filled password field with 'Password123' using partial class match on xpath=//input[contains(@class, '-password')]
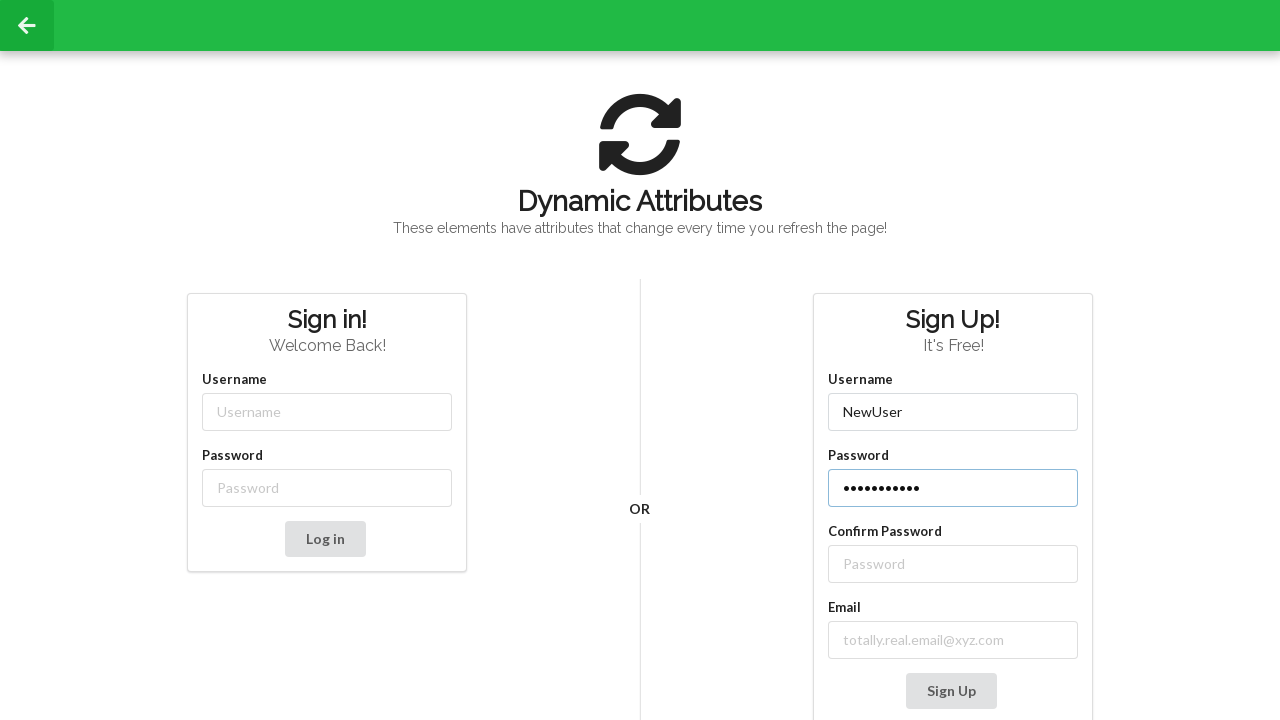

Filled confirm password field with 'Password123' using label text locator on xpath=//label[text() = 'Confirm Password']/following-sibling::input
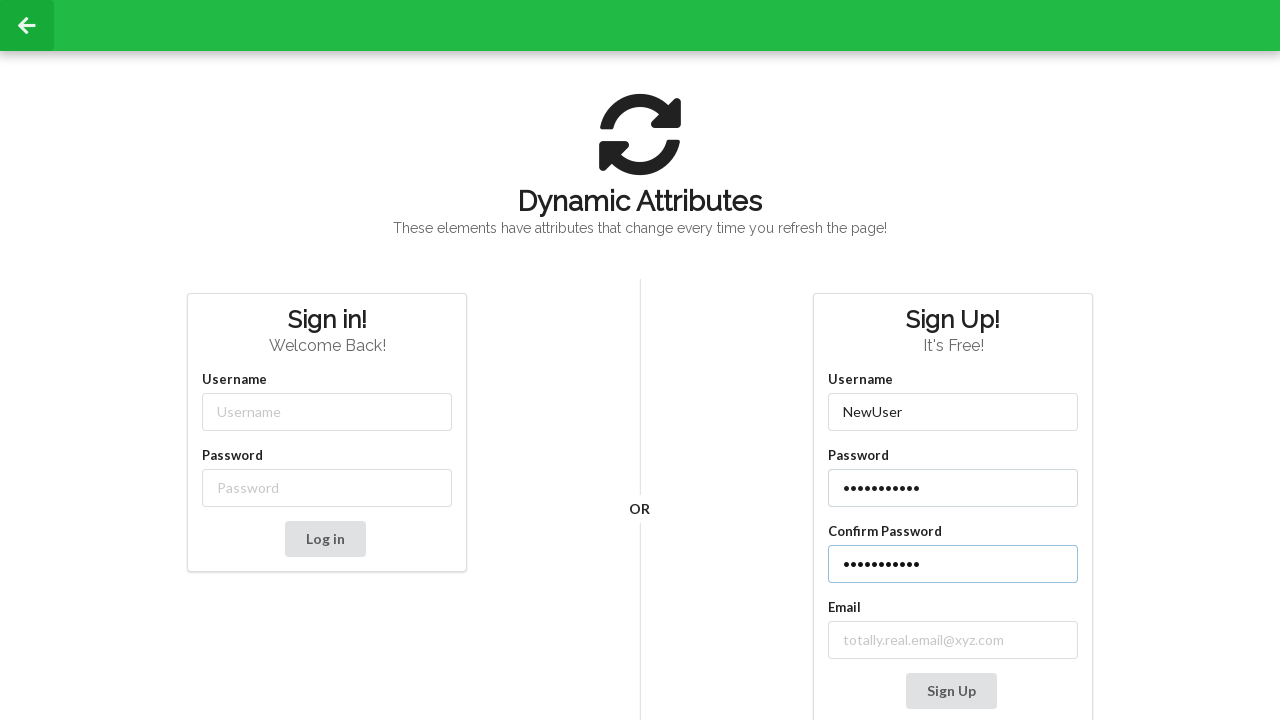

Filled email field with 'testuser@example.com' using label contains text locator on xpath=//label[contains(text(), 'mail')]/following-sibling::input
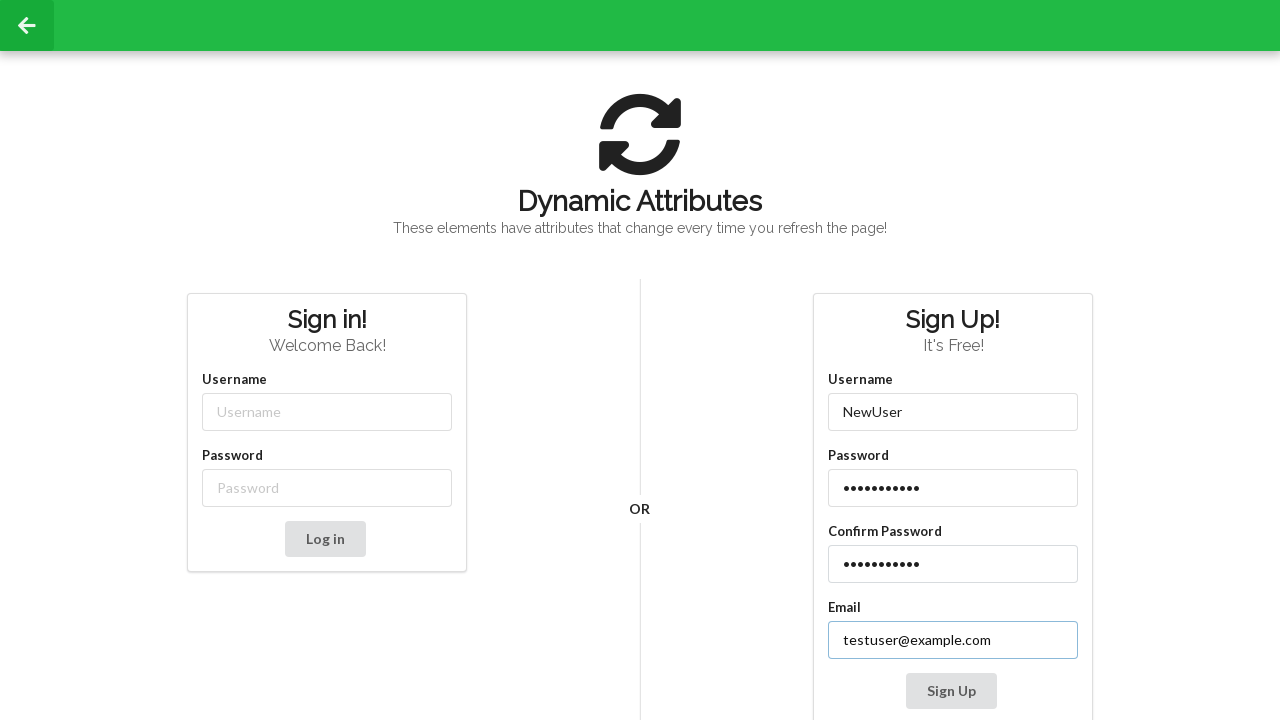

Clicked the Sign Up button to submit the form at (951, 691) on xpath=//button[contains(text(), 'Sign Up')]
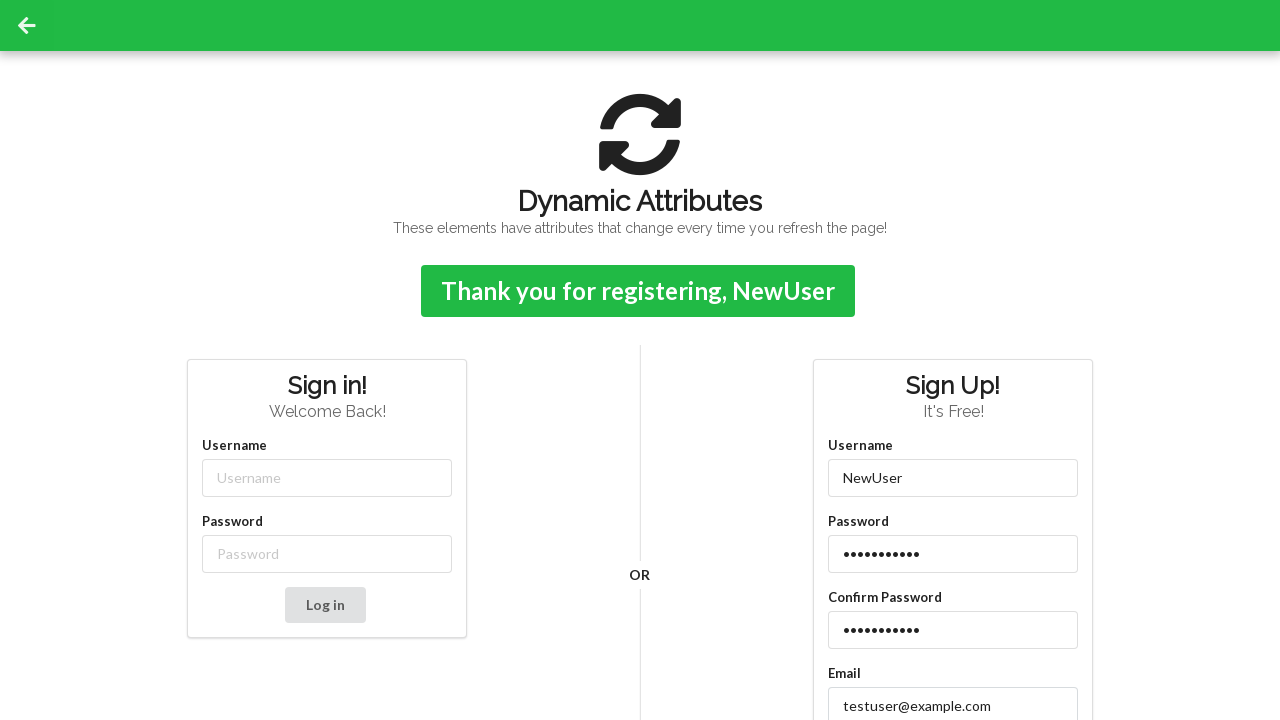

Confirmation message appeared after form submission
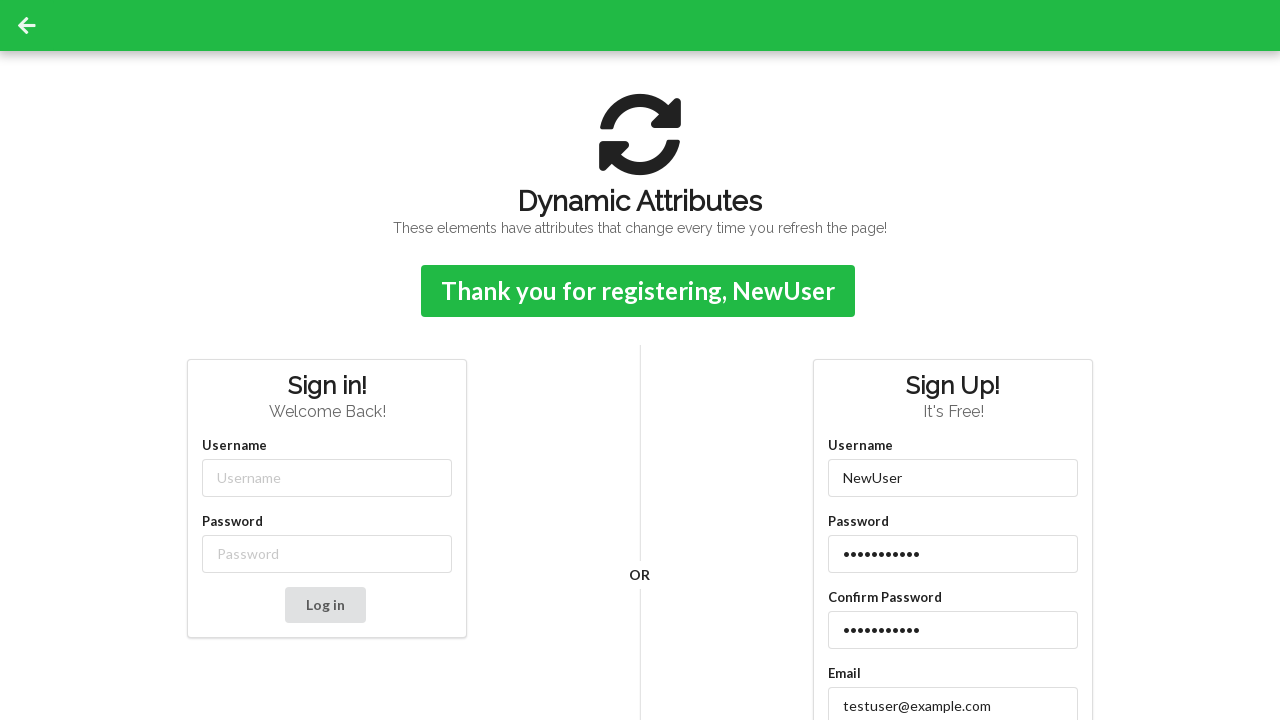

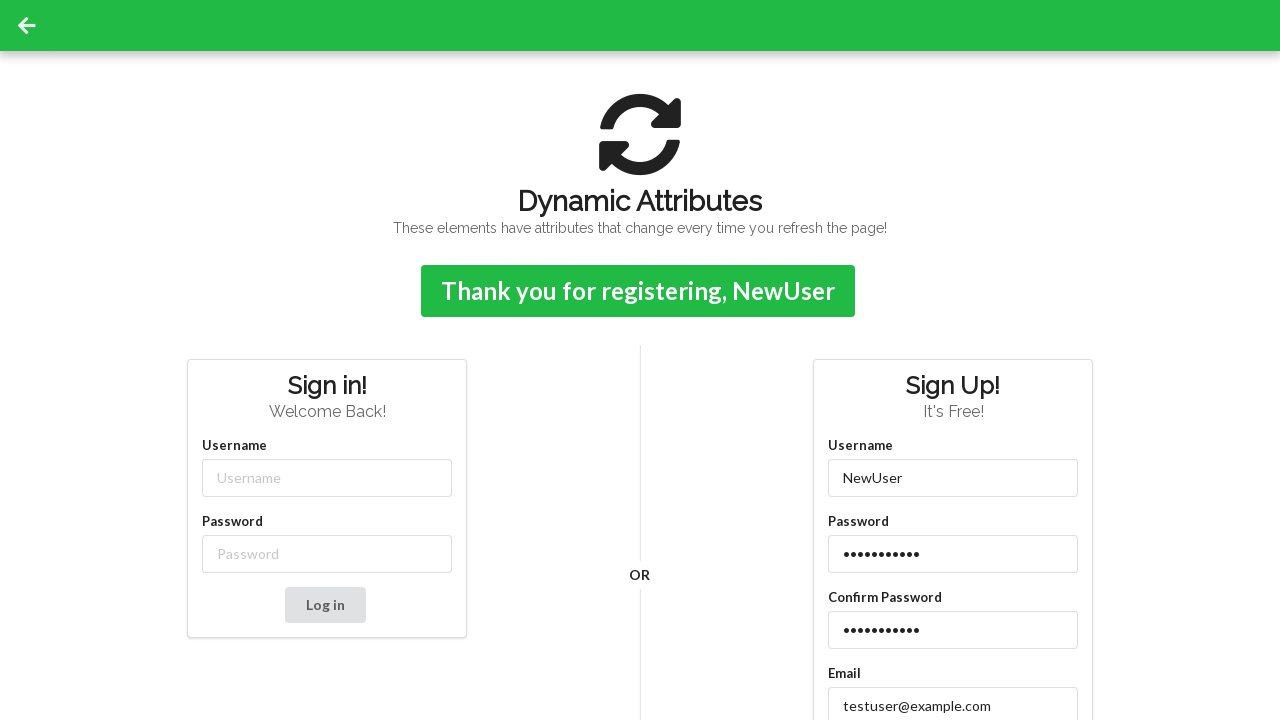